Navigates to Fragment.com sale listings, clicks on the first number listing containing "888", and verifies that the number's detail page loads with price information.

Starting URL: https://fragment.com/numbers?filter=sale

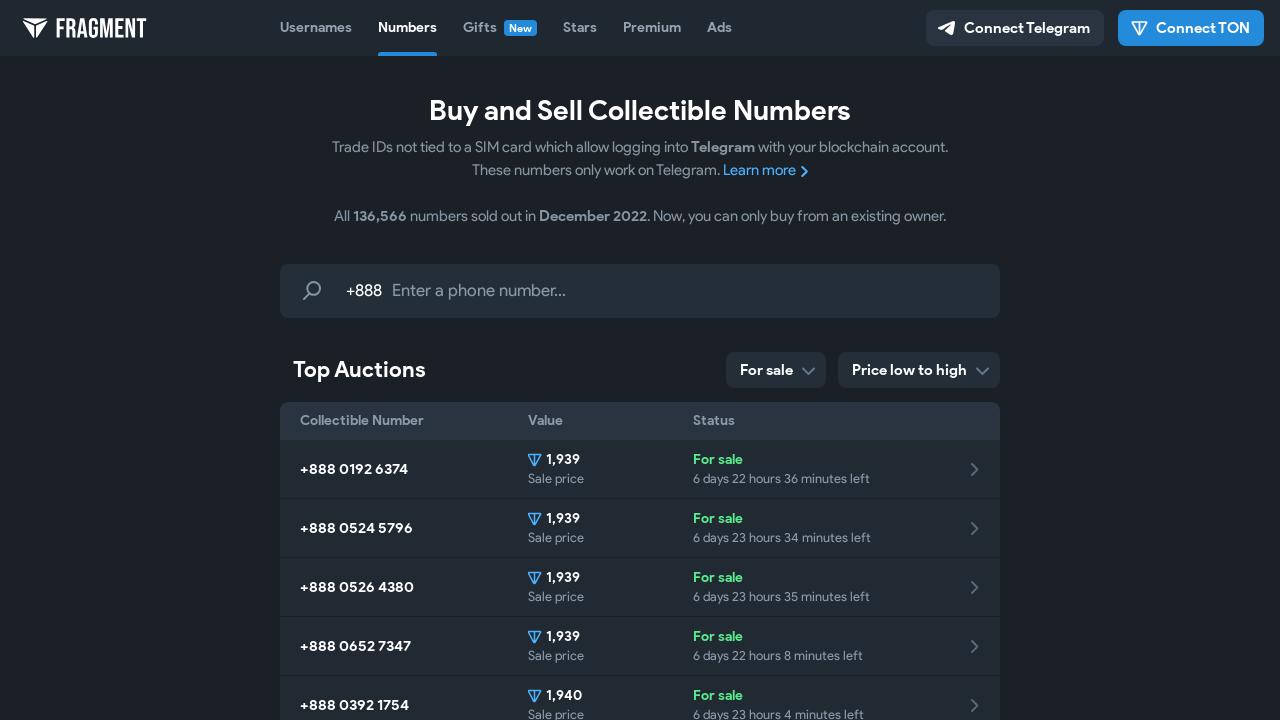

Waited for first 888 number listing to appear on Fragment.com sale page
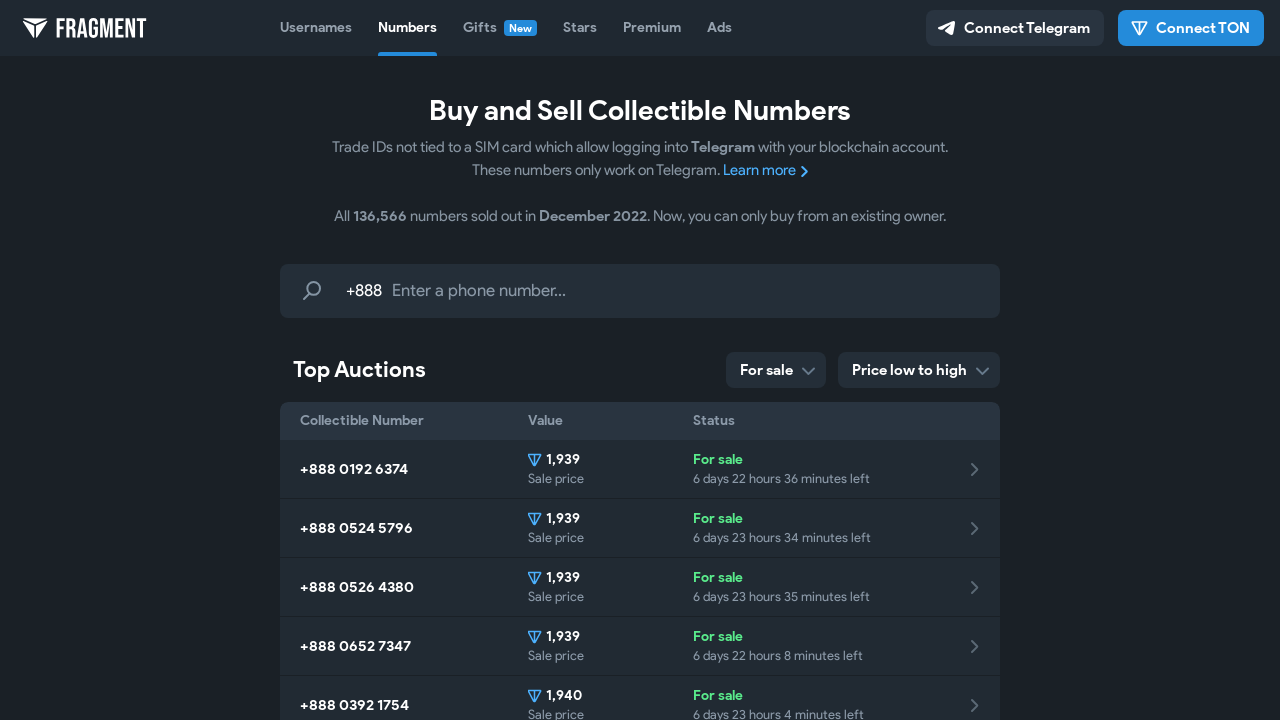

Clicked on the first 888 number listing at (399, 469) on a[href*="/number/888"] >> nth=0
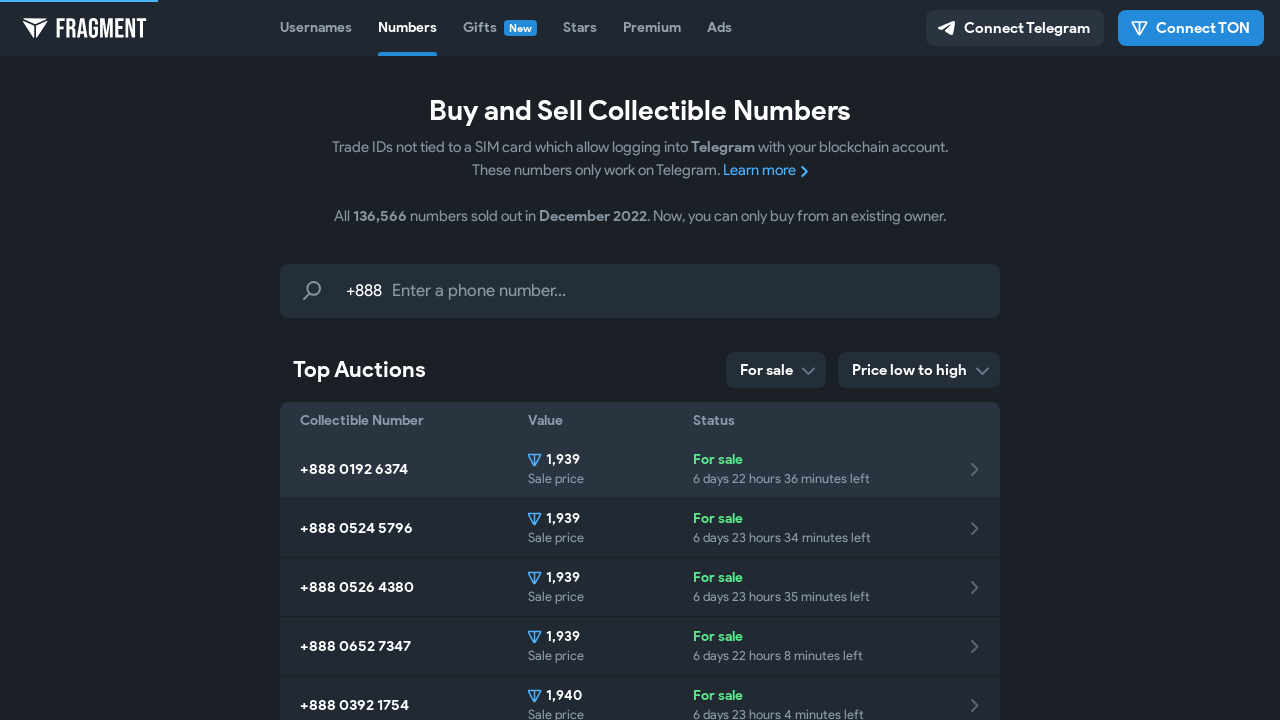

Waited for TON price element to load on number detail page
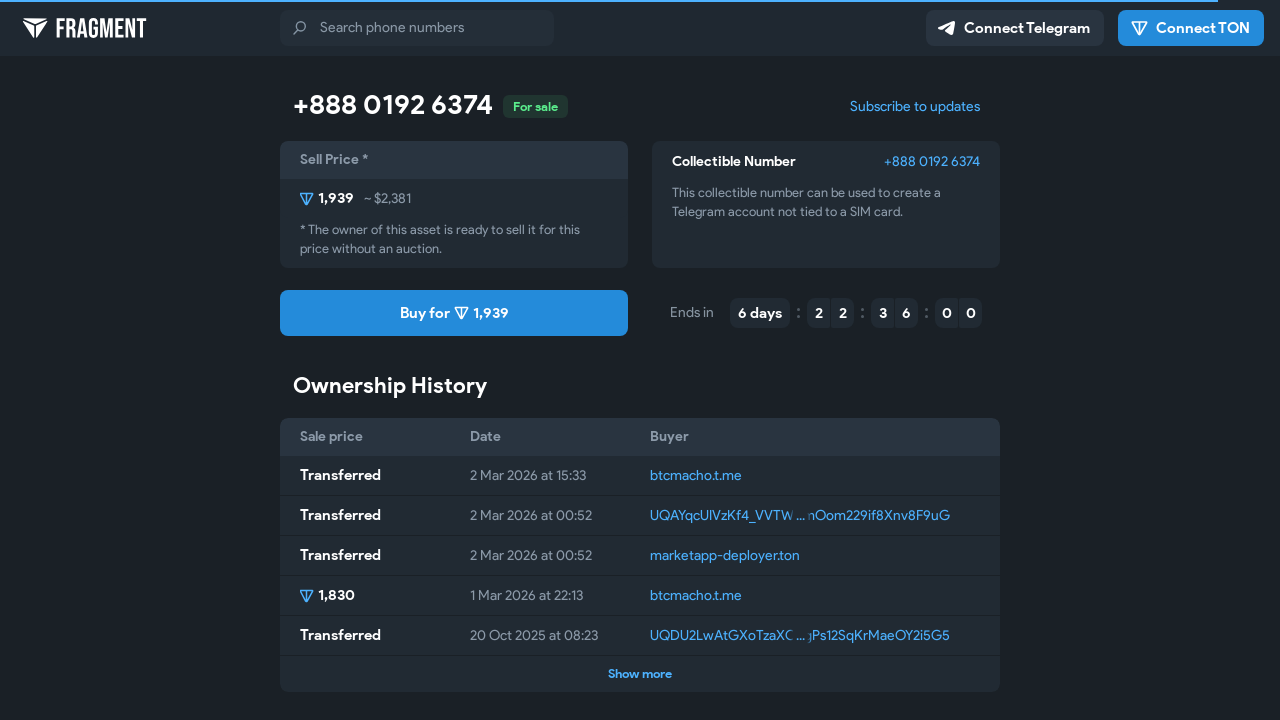

Verified USD price conversion element is present on detail page
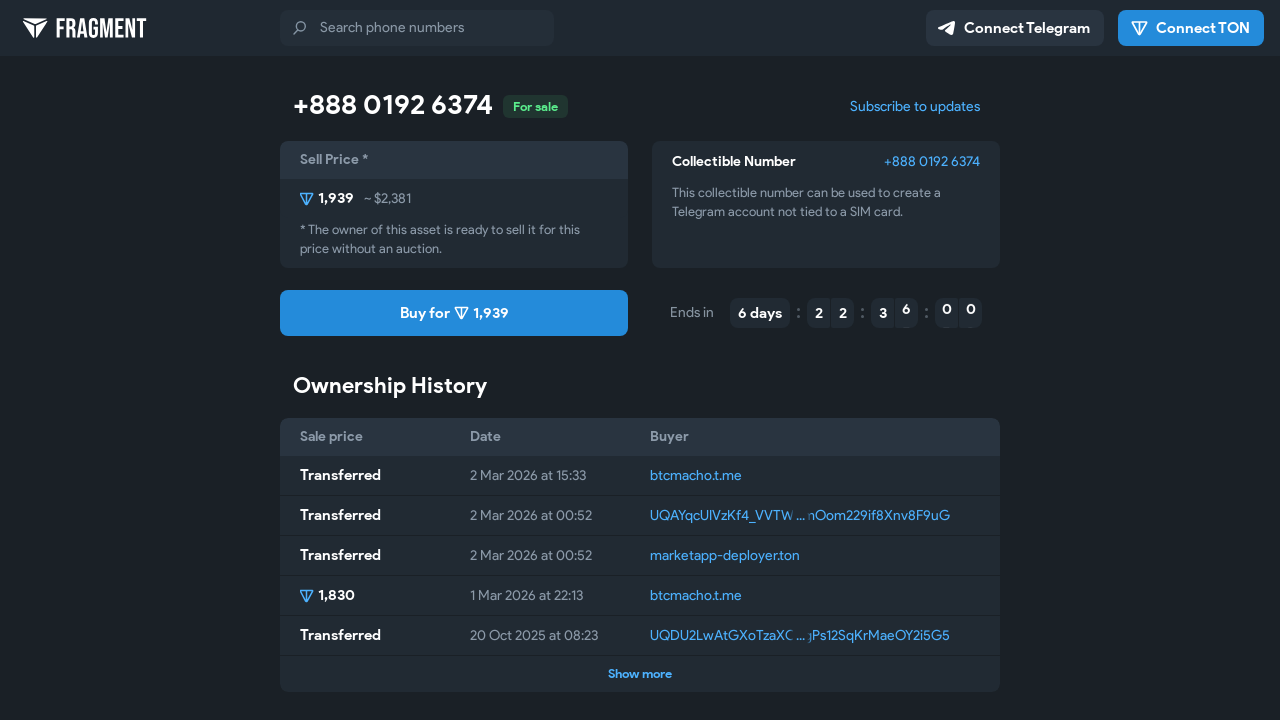

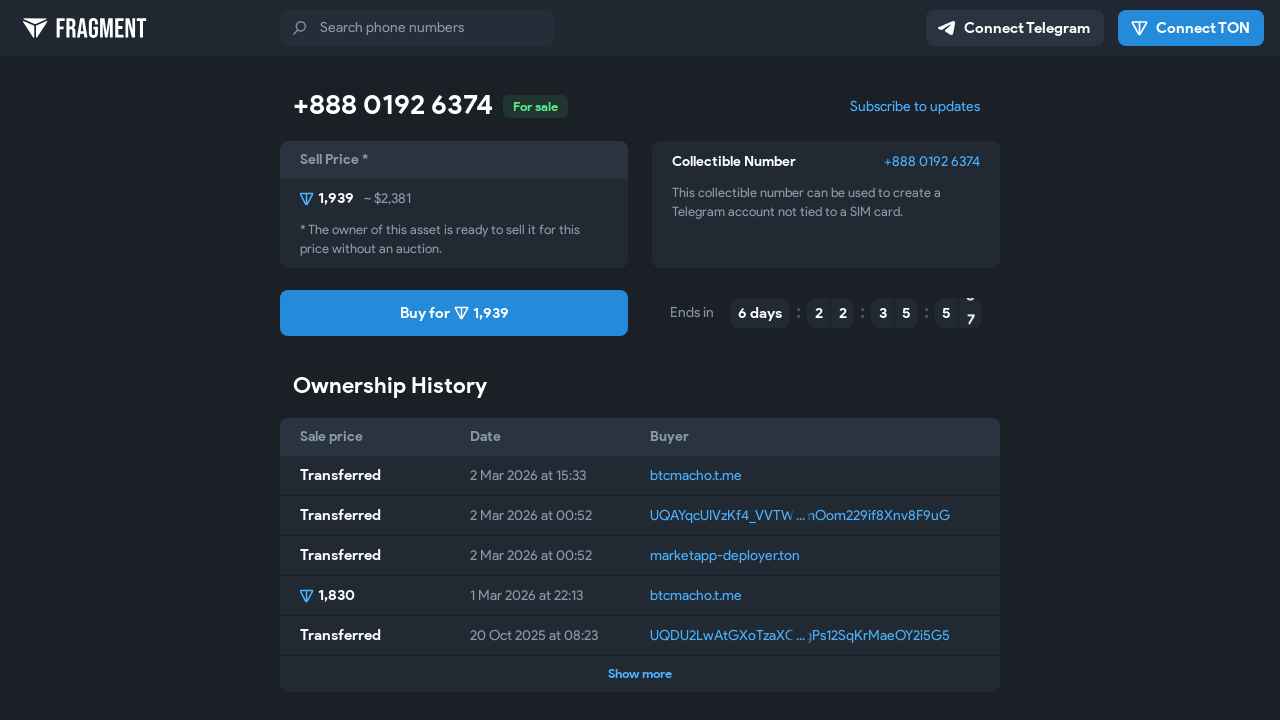